Tests weight conversion from pounds to kilograms by entering a value and clicking convert

Starting URL: https://www.unitconverters.net/weight-and-mass/lbs-to-kg.htm

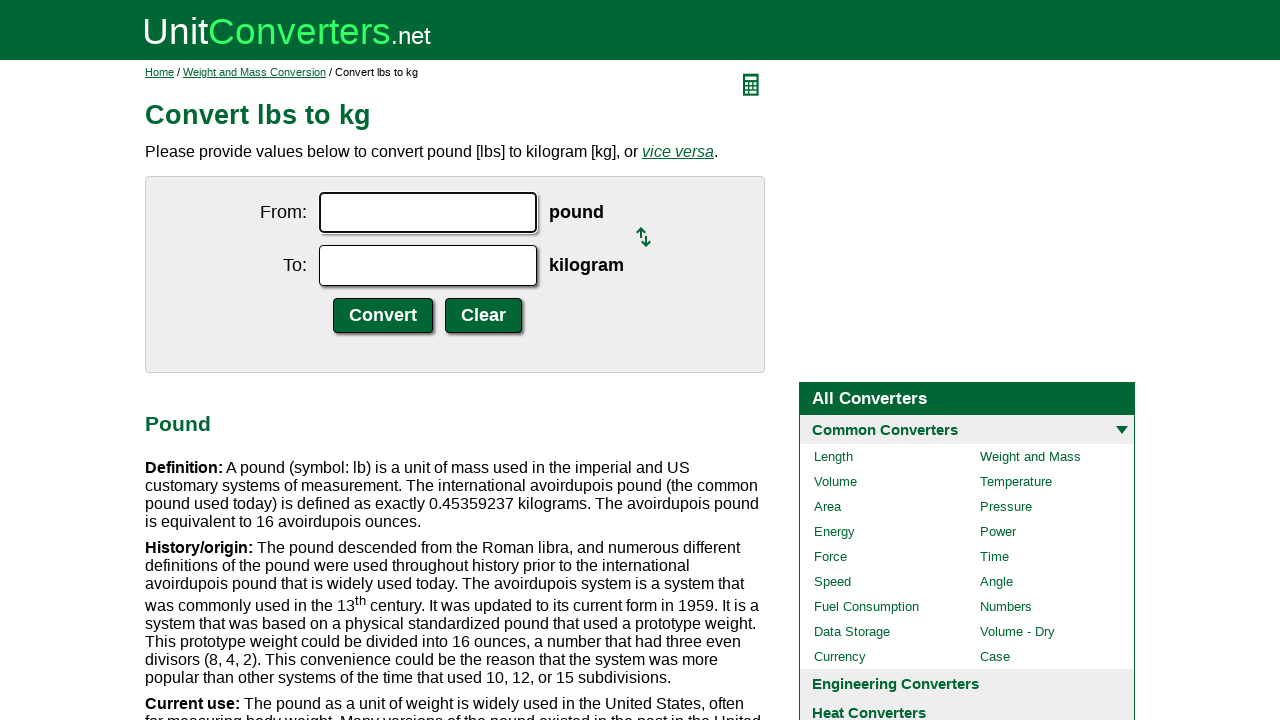

Entered '1' in the pounds input field on input#ucfrom.ucdcinput
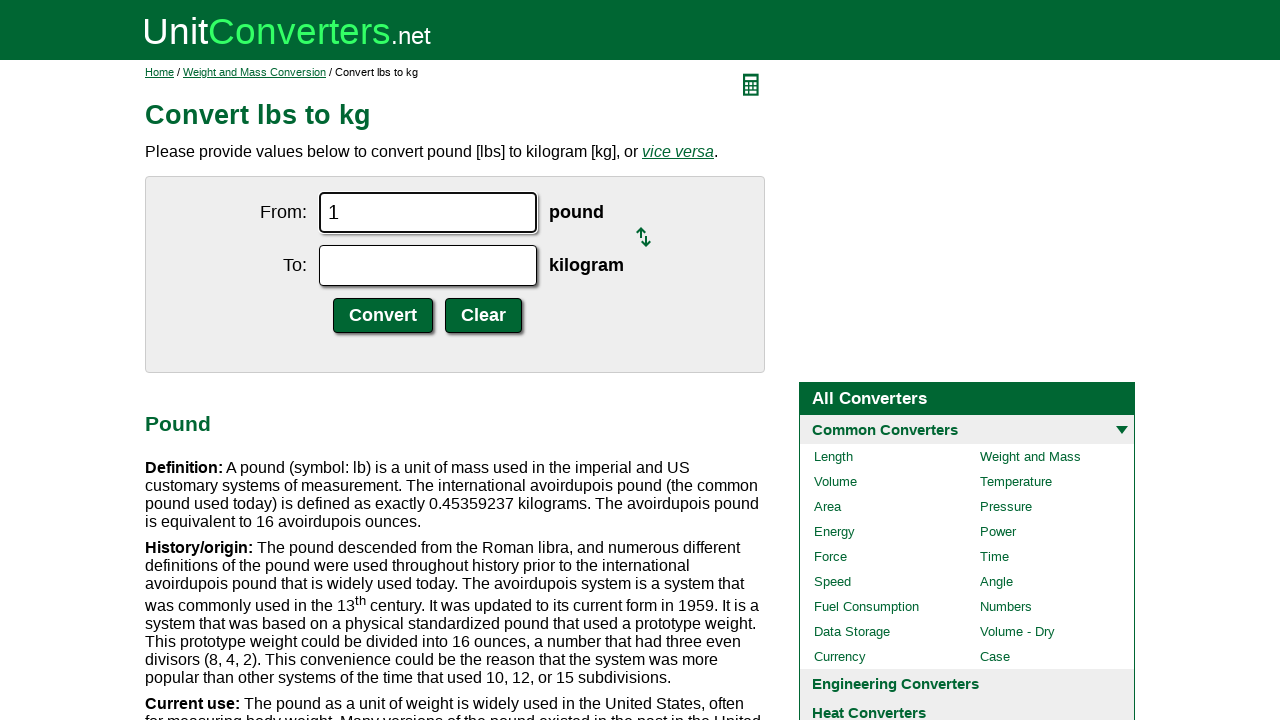

Clicked the convert button at (383, 316) on input.ucdcsubmit
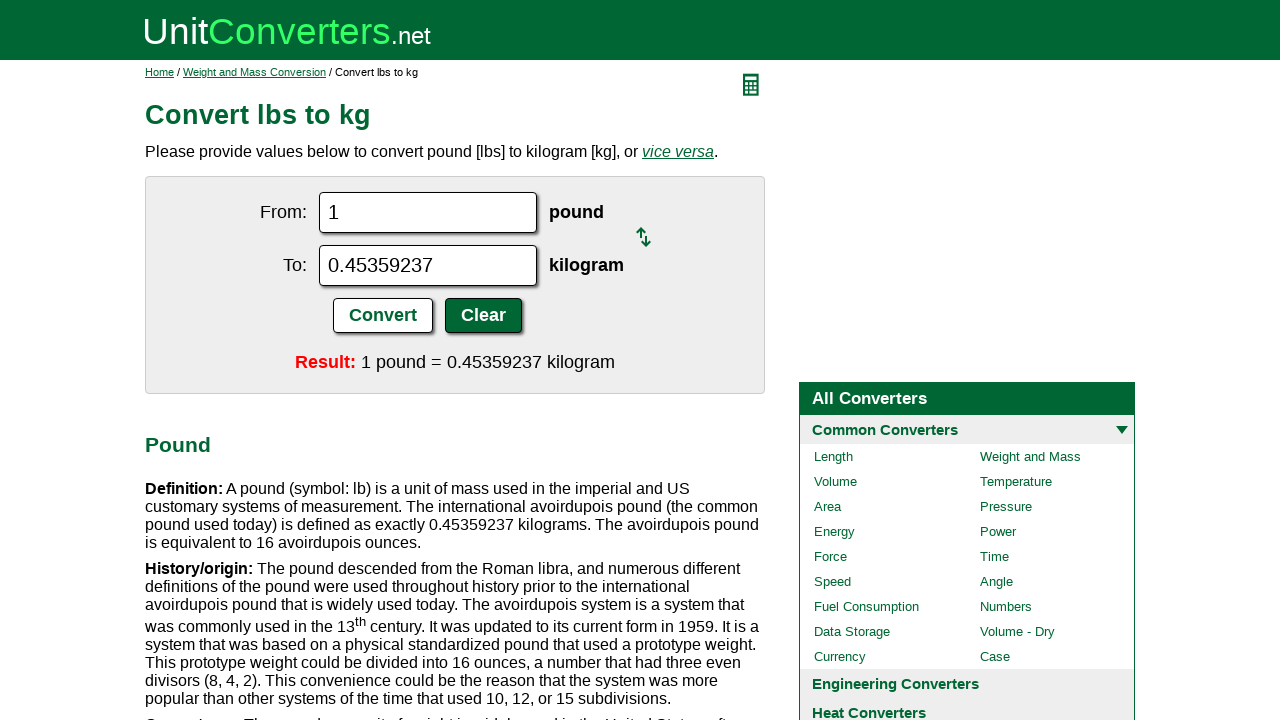

Weight conversion result appeared displaying kilograms value
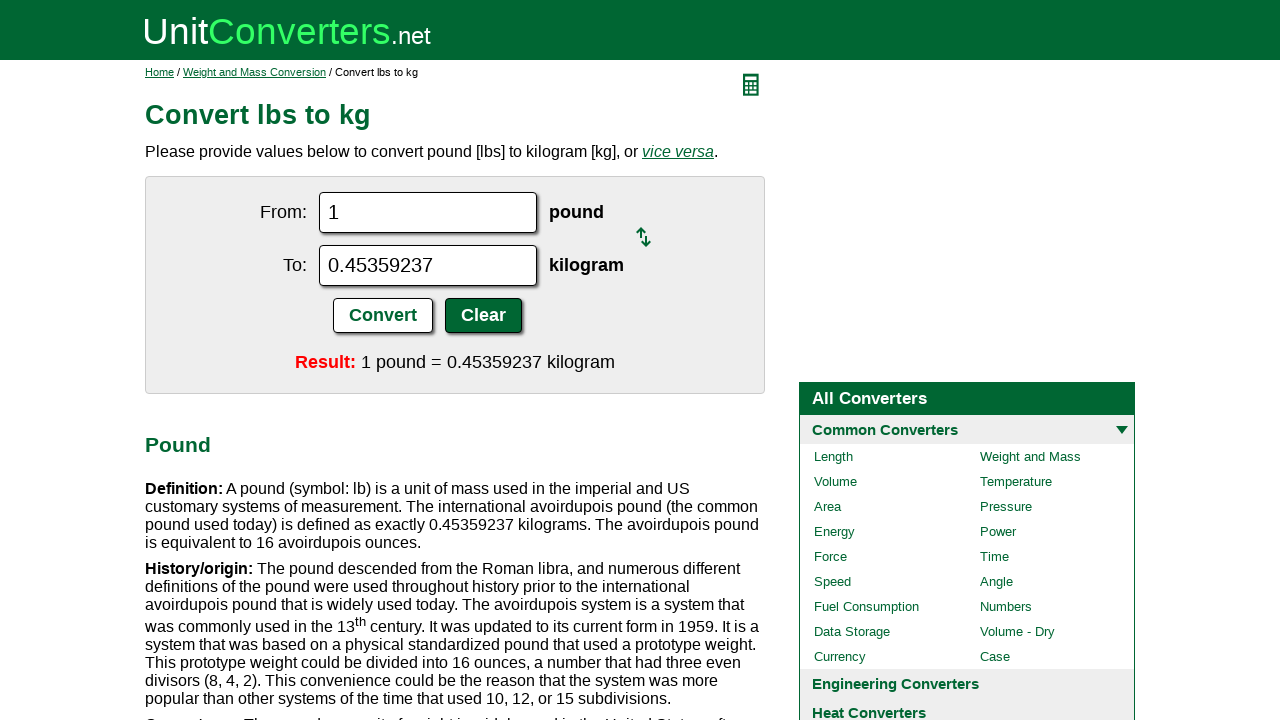

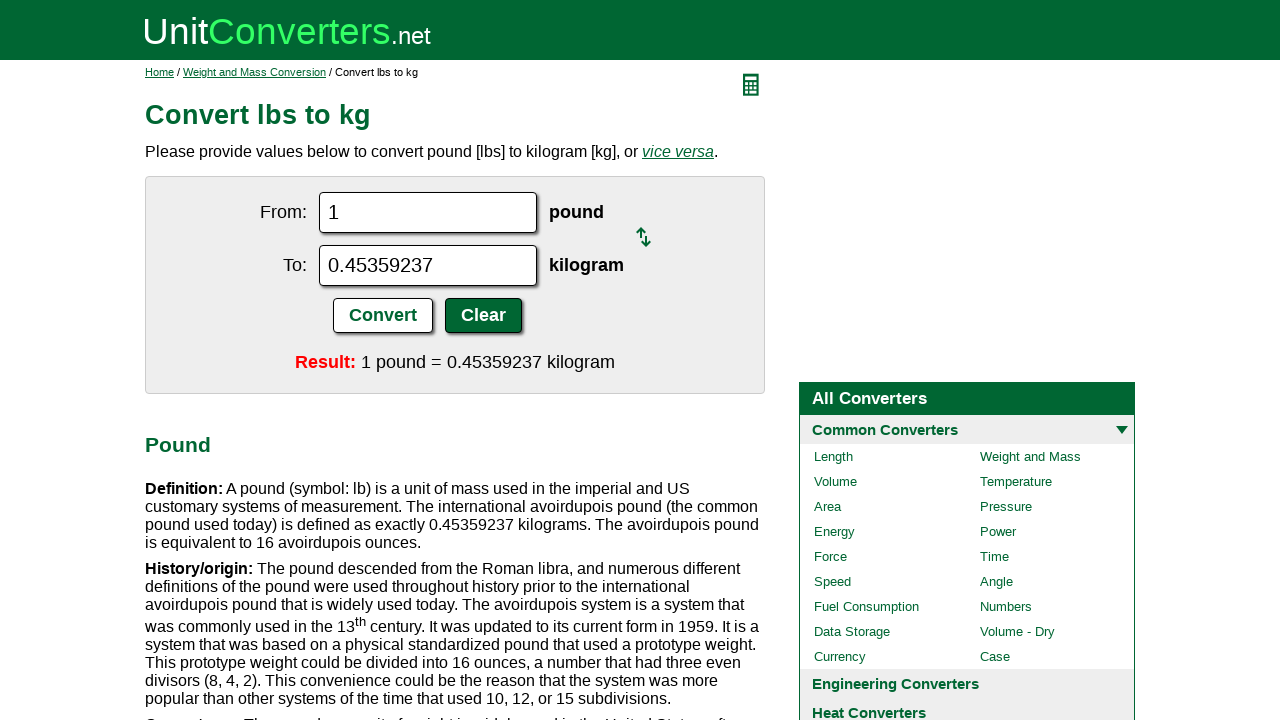